Tests dropdown selection by selecting Option 1 and then Option 2 from the dropdown menu.

Starting URL: http://the-internet.herokuapp.com/dropdown

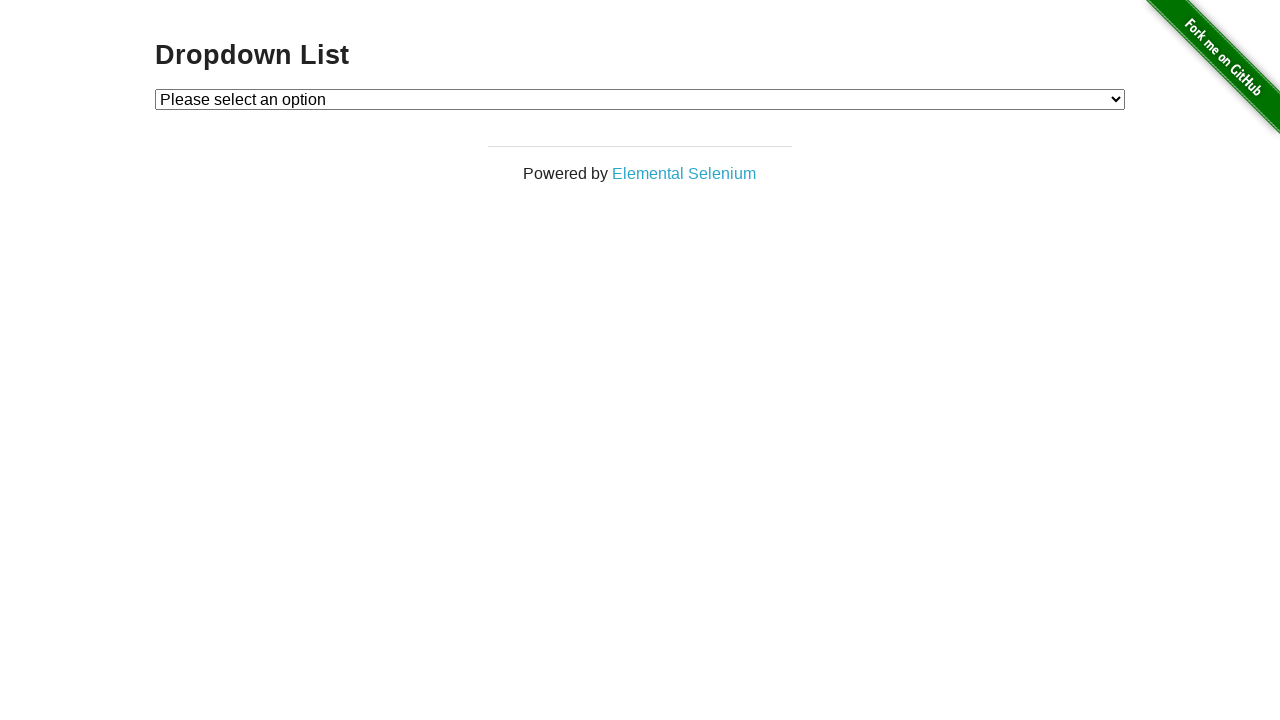

Selected Option 1 from dropdown menu on #dropdown
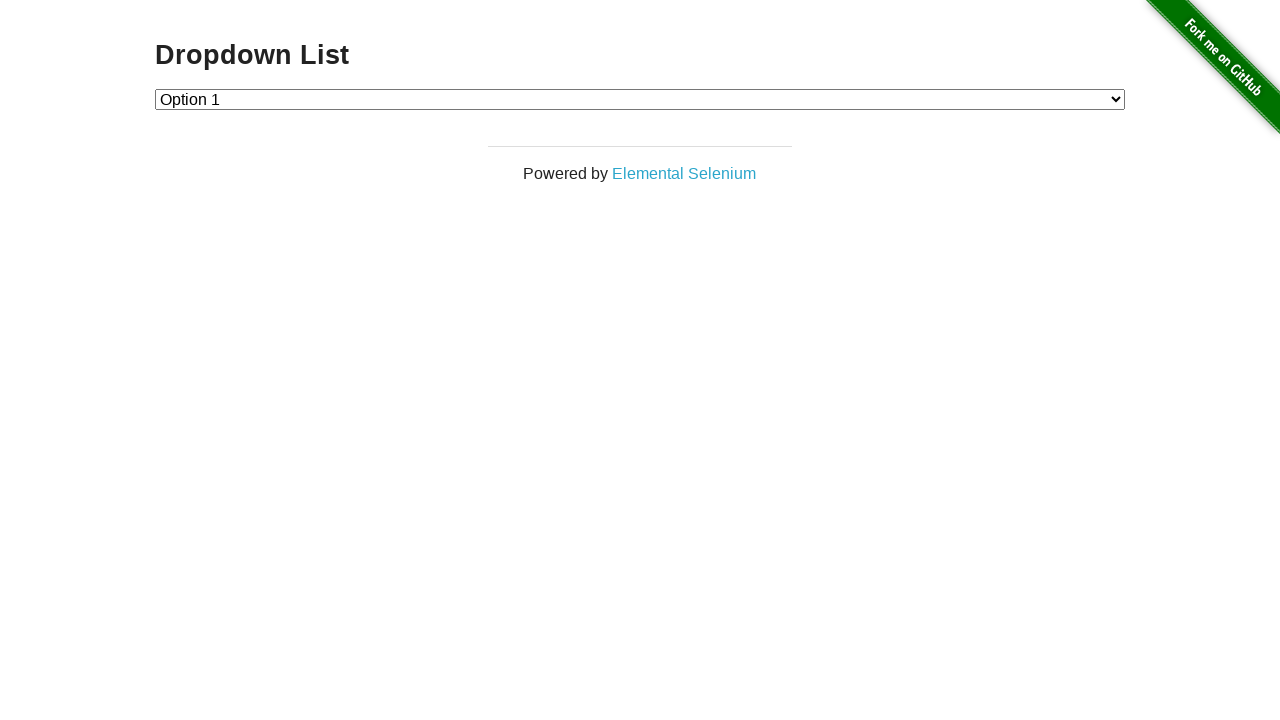

Selected Option 2 from dropdown menu on #dropdown
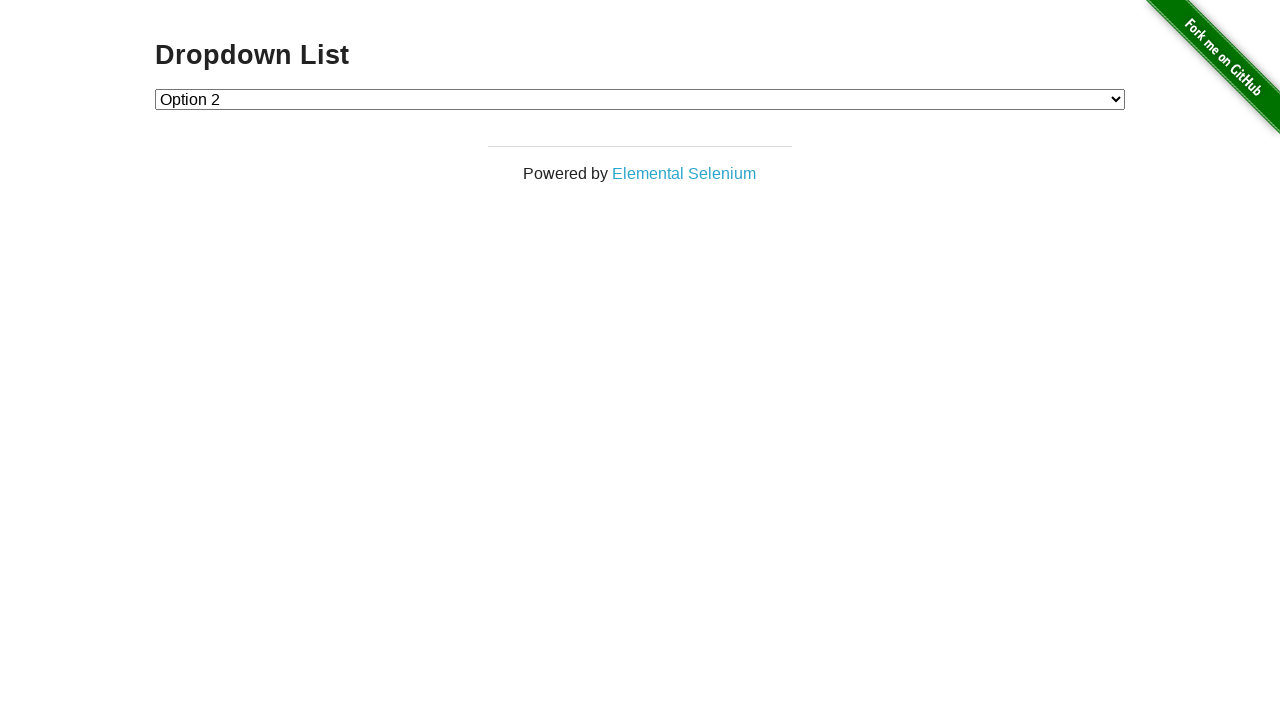

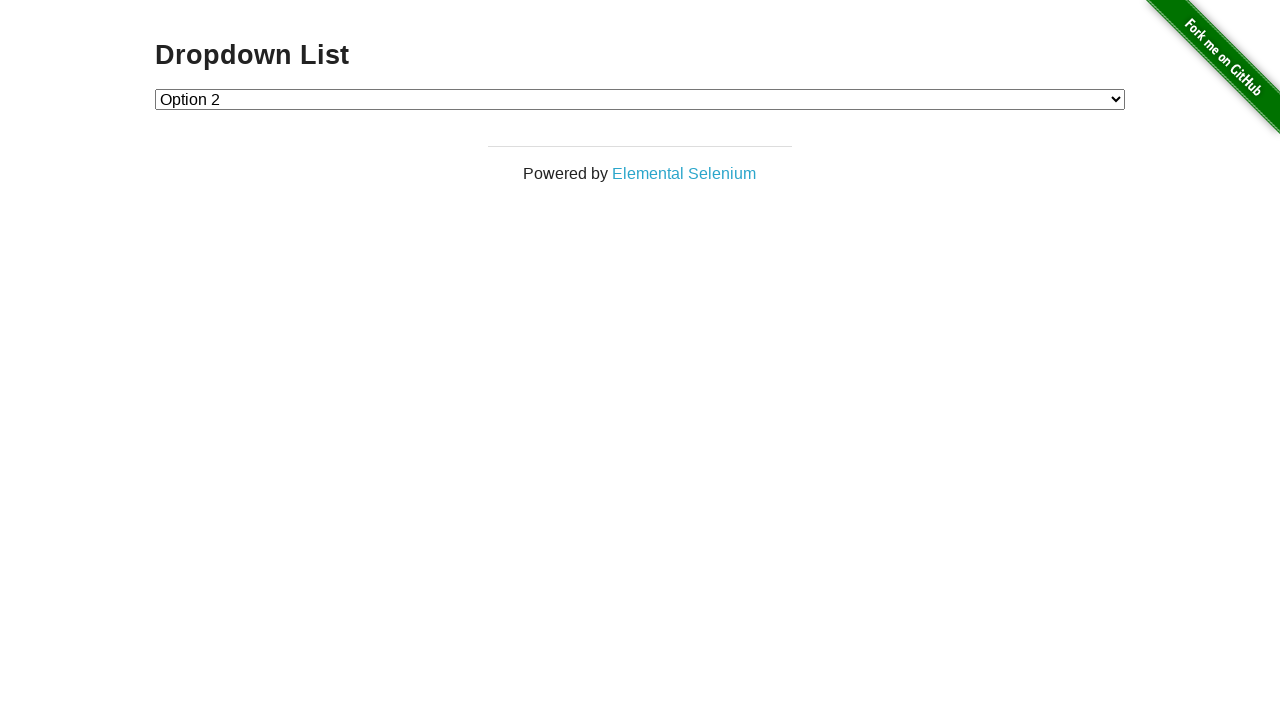